Tests handling of JavaScript confirmation dialogs by clicking a button that triggers a confirm dialog, dismissing it, and verifying the cancel message appears

Starting URL: https://practice.cydeo.com/javascript_alerts

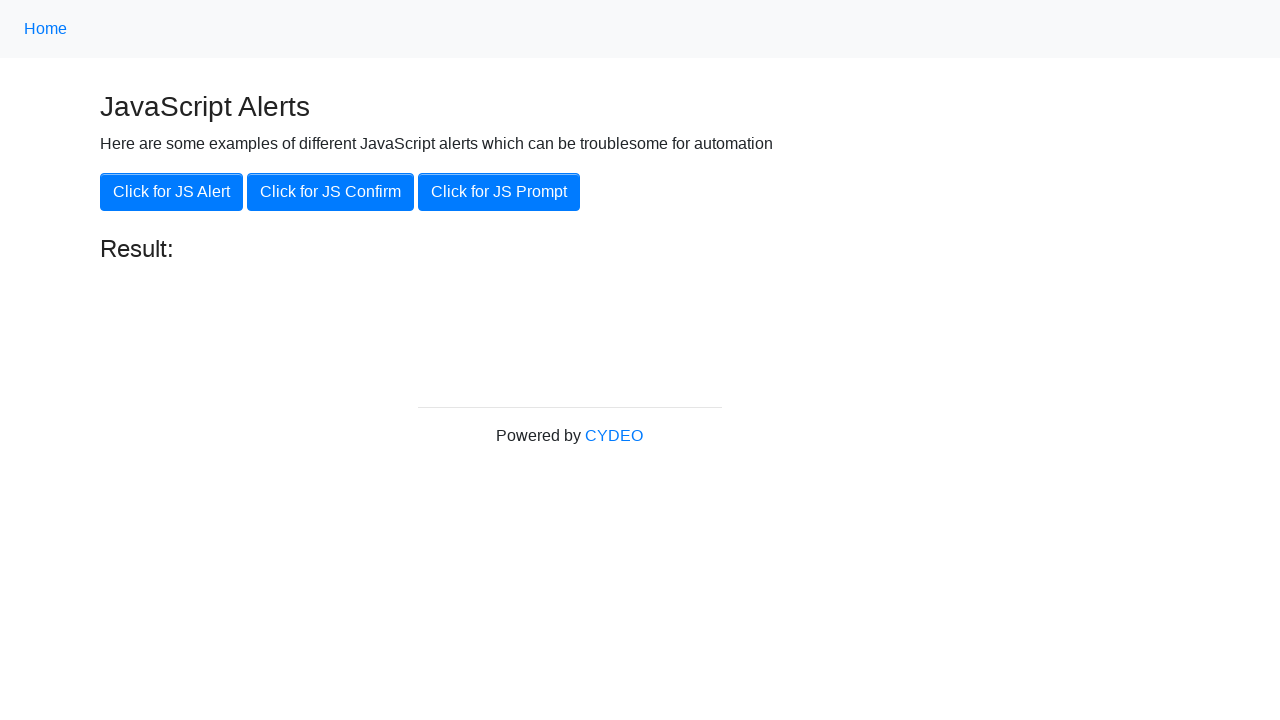

Set up dialog handler to dismiss confirmation dialogs
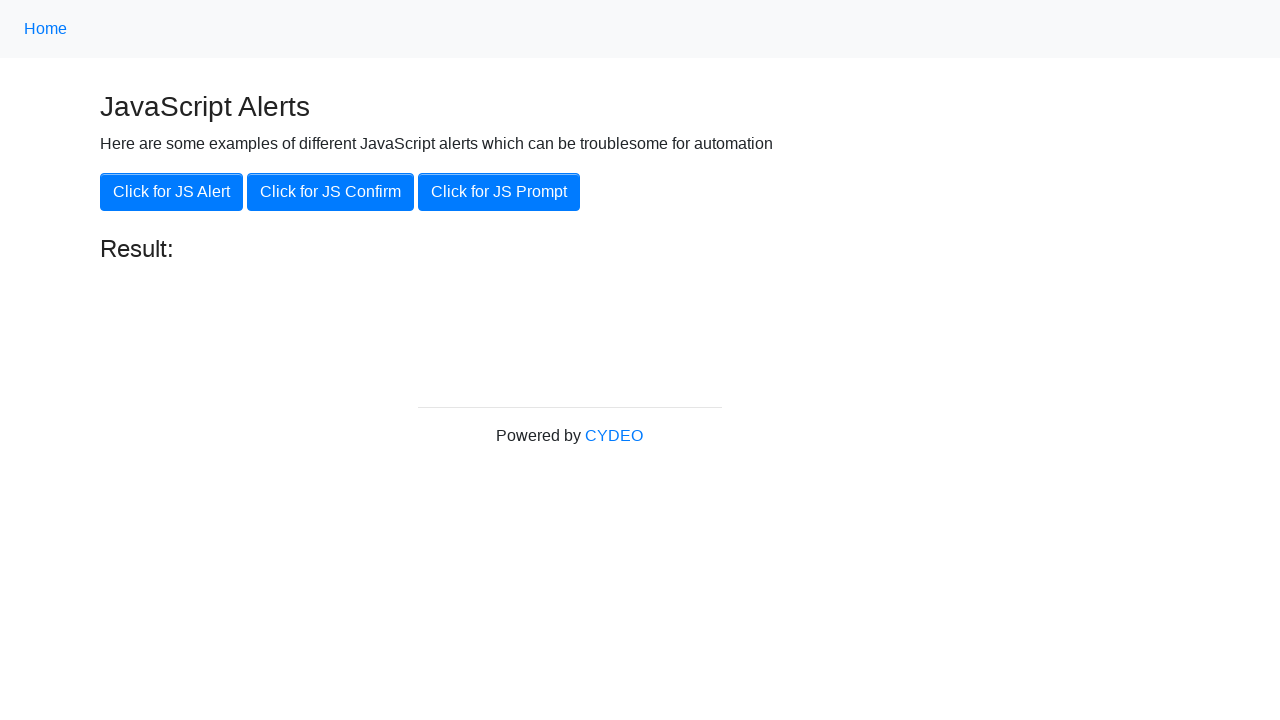

Clicked button to trigger JavaScript confirmation dialog at (330, 192) on button[onclick='jsConfirm()']
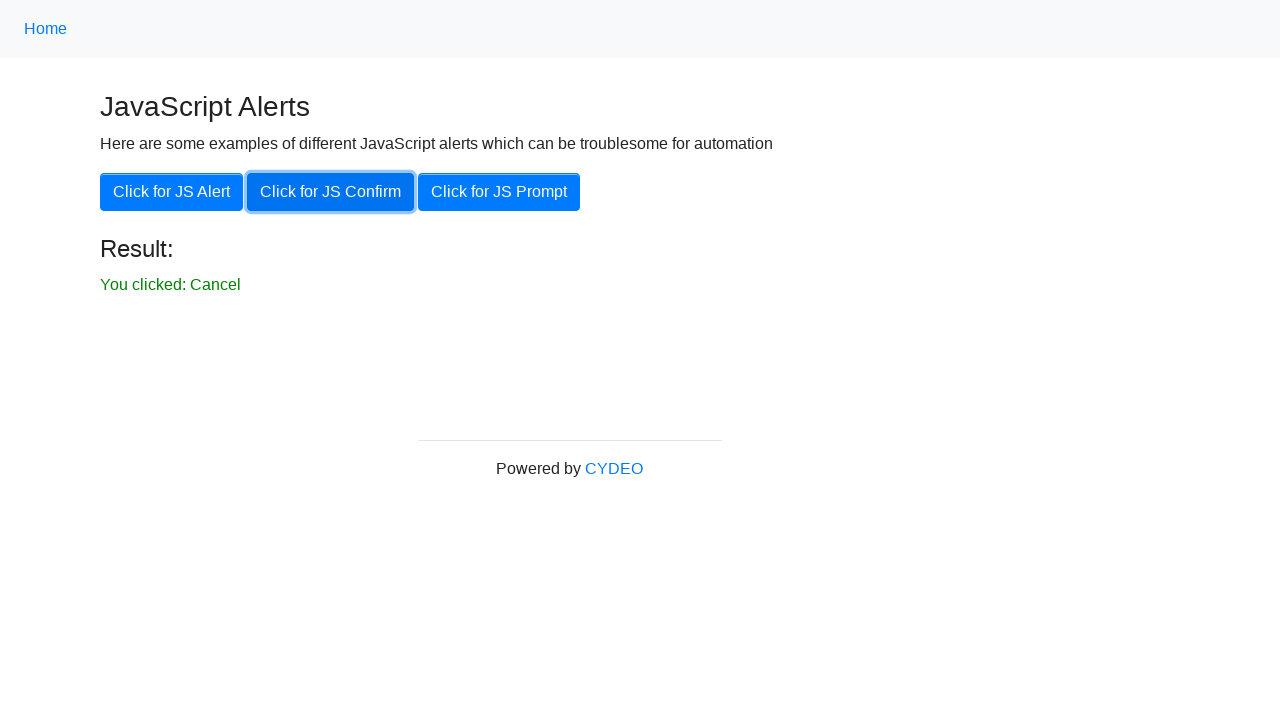

Verified cancel message appeared after dismissing confirmation dialog
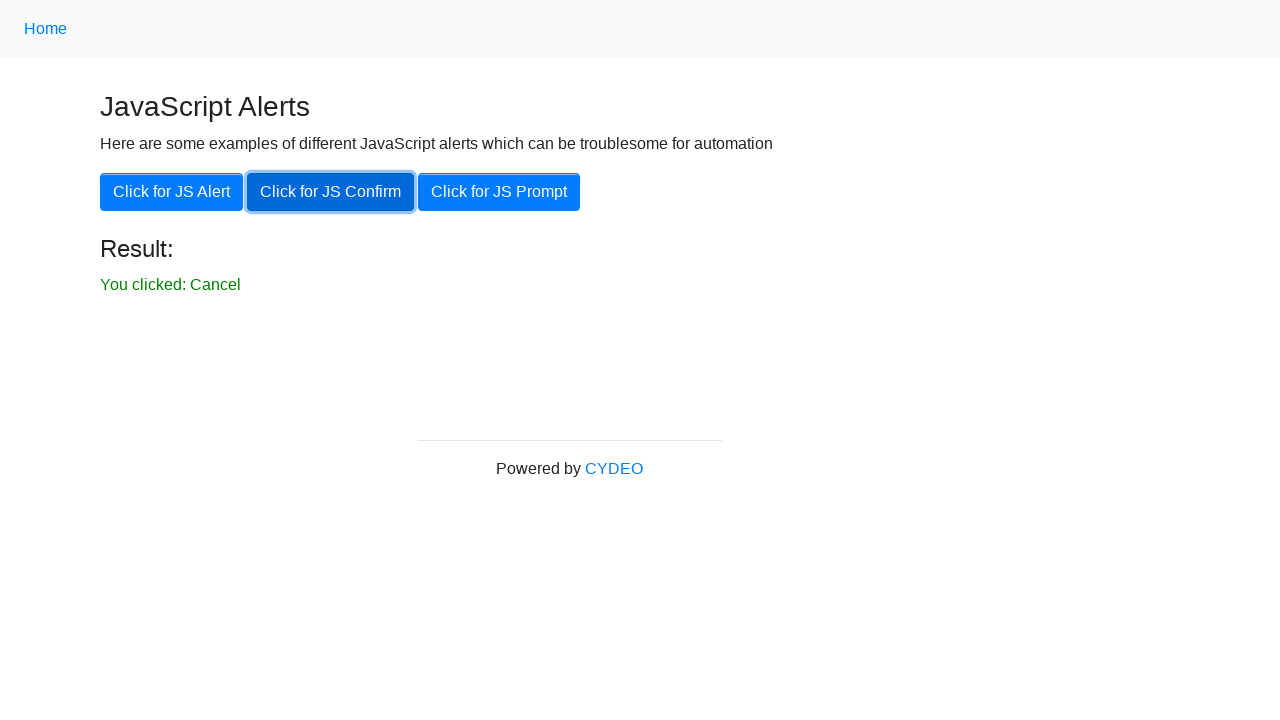

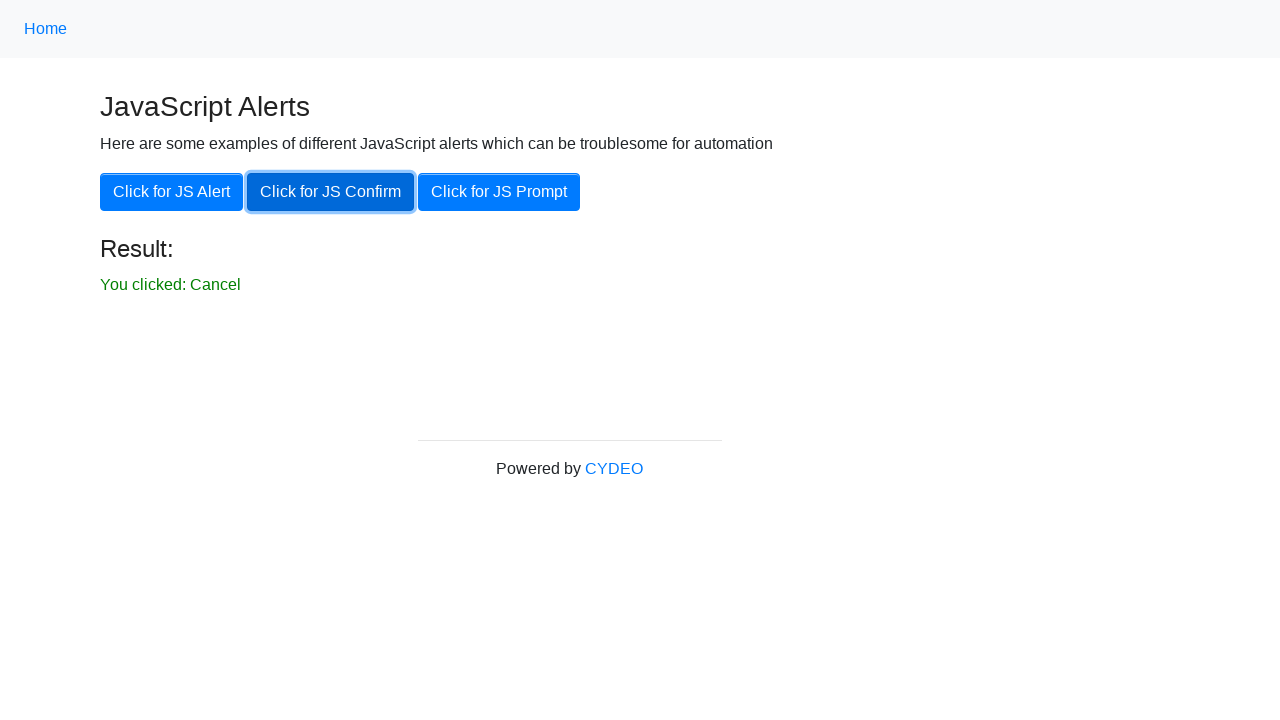